Tests the age calculator page by entering a name and age, submitting the form, and verifying the result message

Starting URL: https://kristinek.github.io/site/examples/age

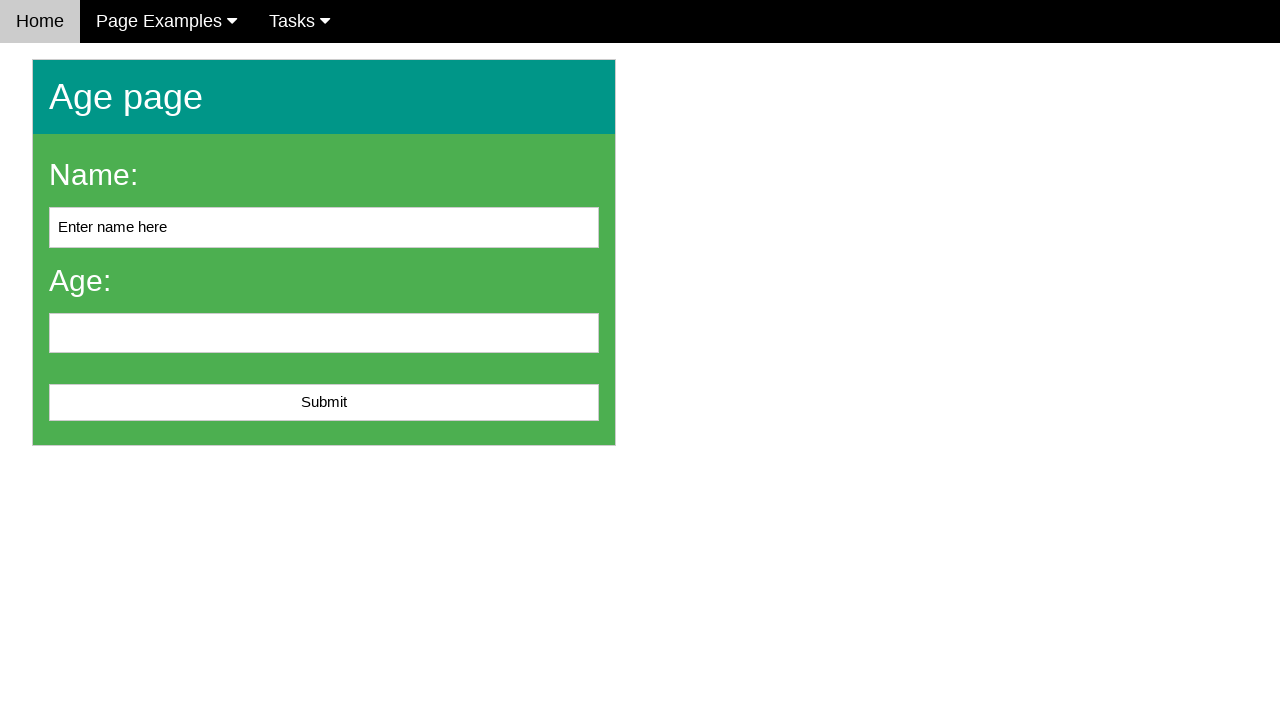

Navigated to age calculator page
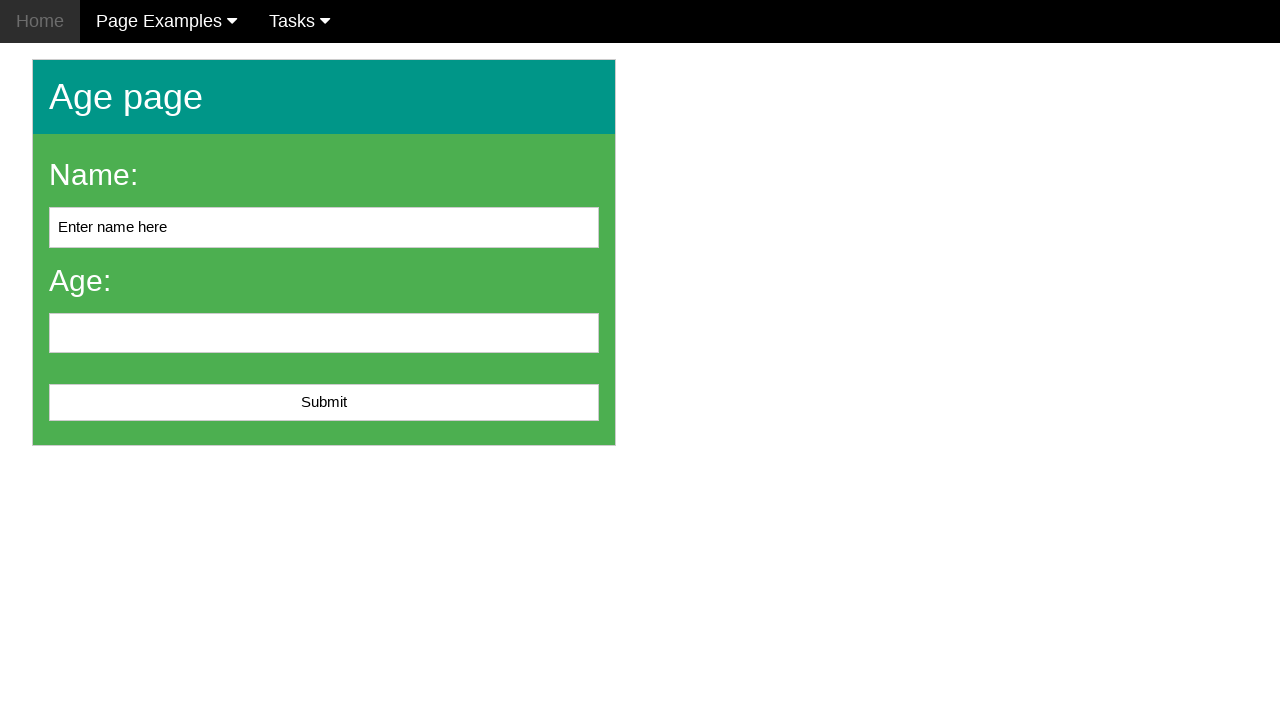

Filled name field with 'John Smith' on #name
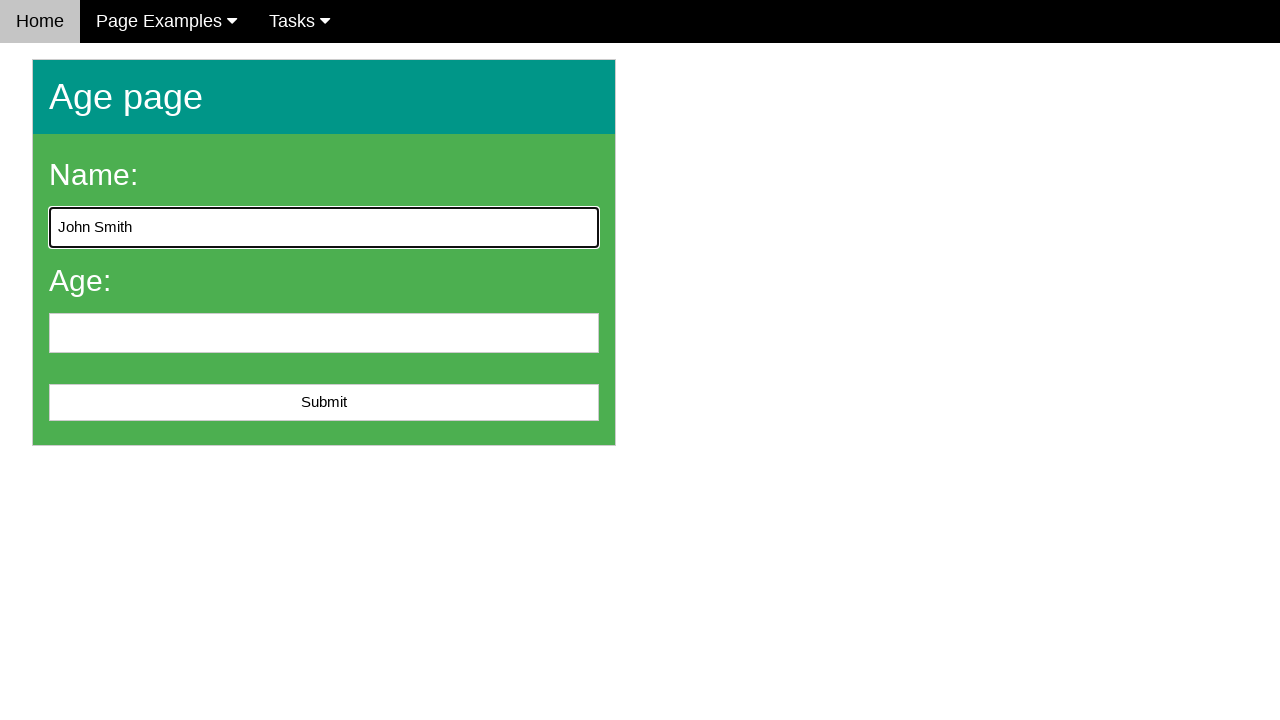

Filled age field with '25' on #age
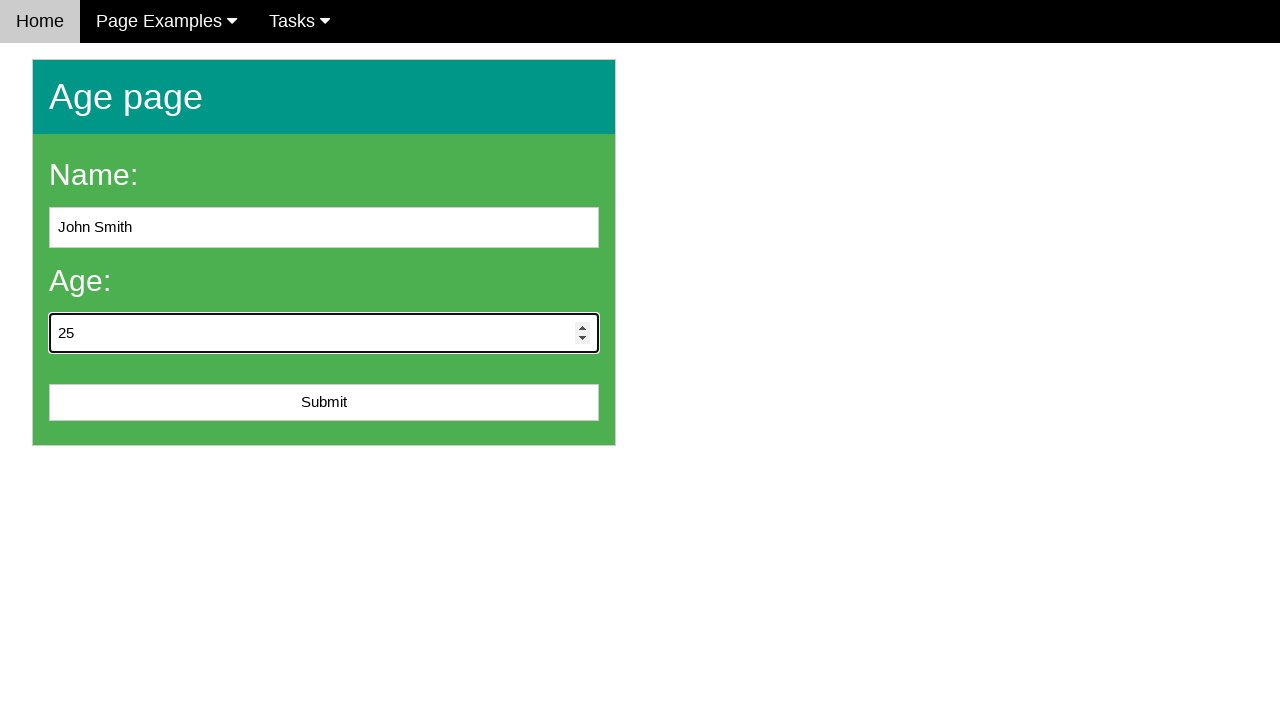

Clicked submit button to calculate age at (324, 403) on #submit
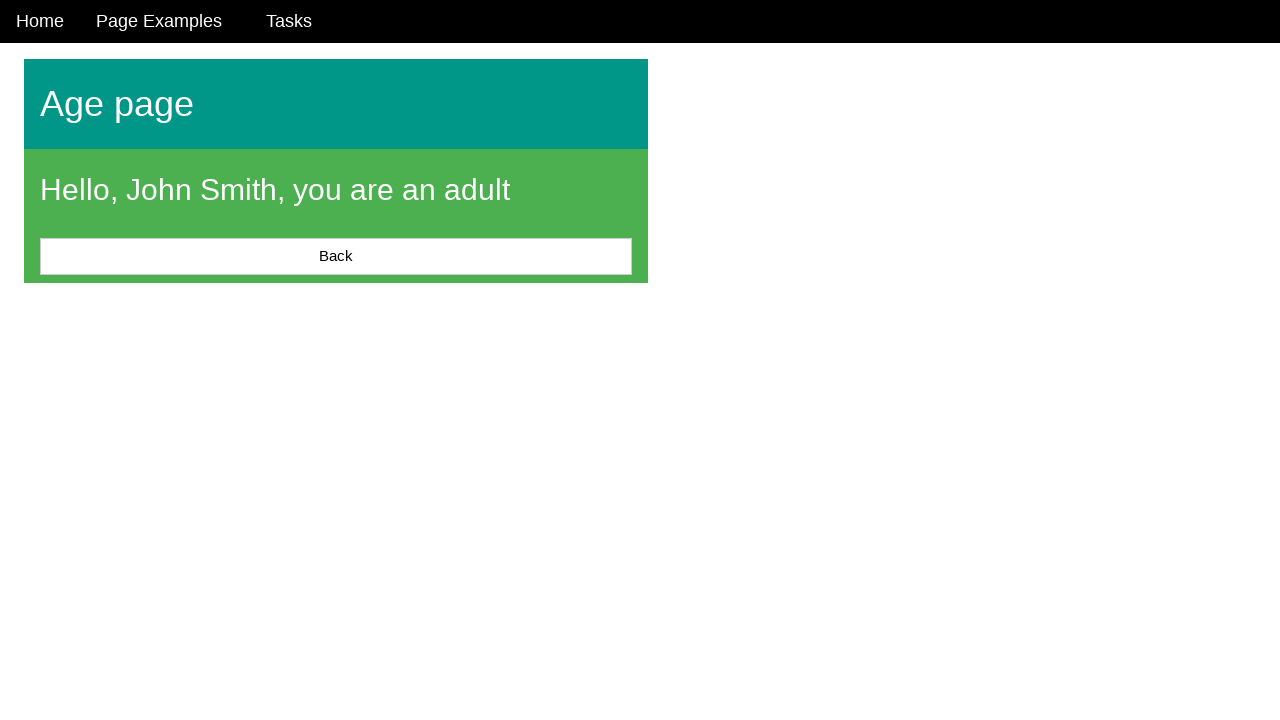

Result message element loaded
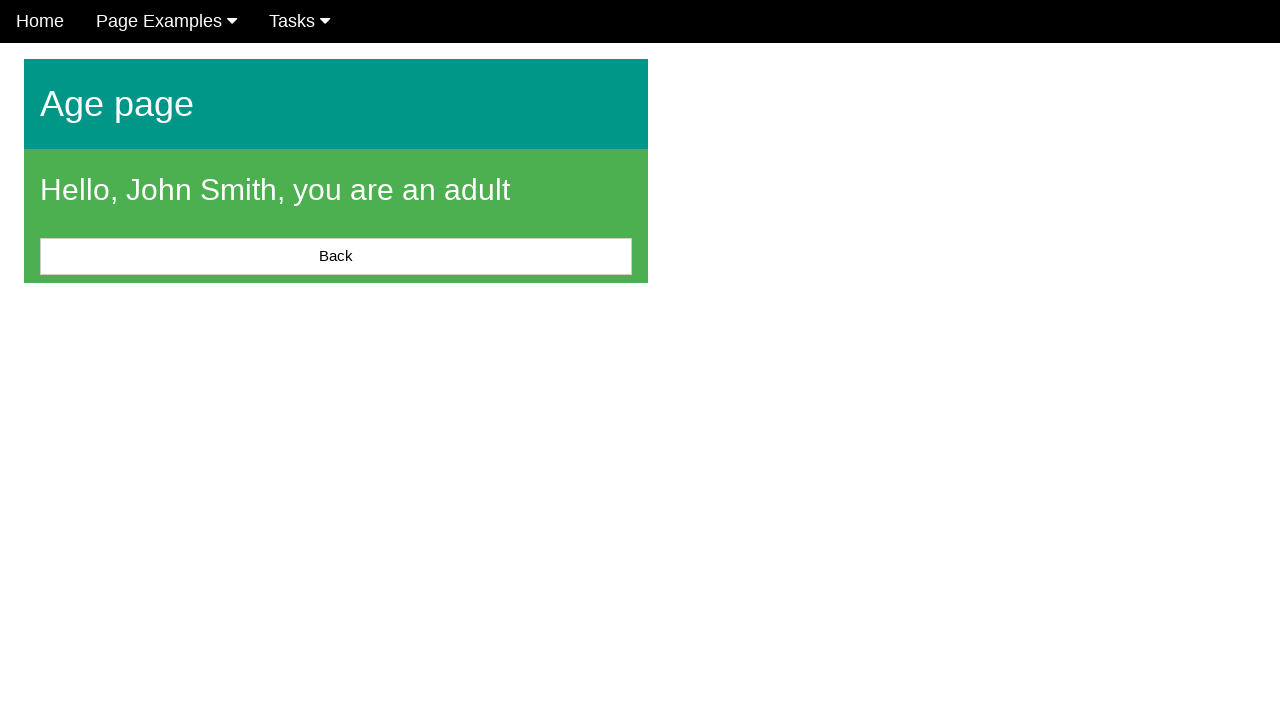

Verified result message is visible
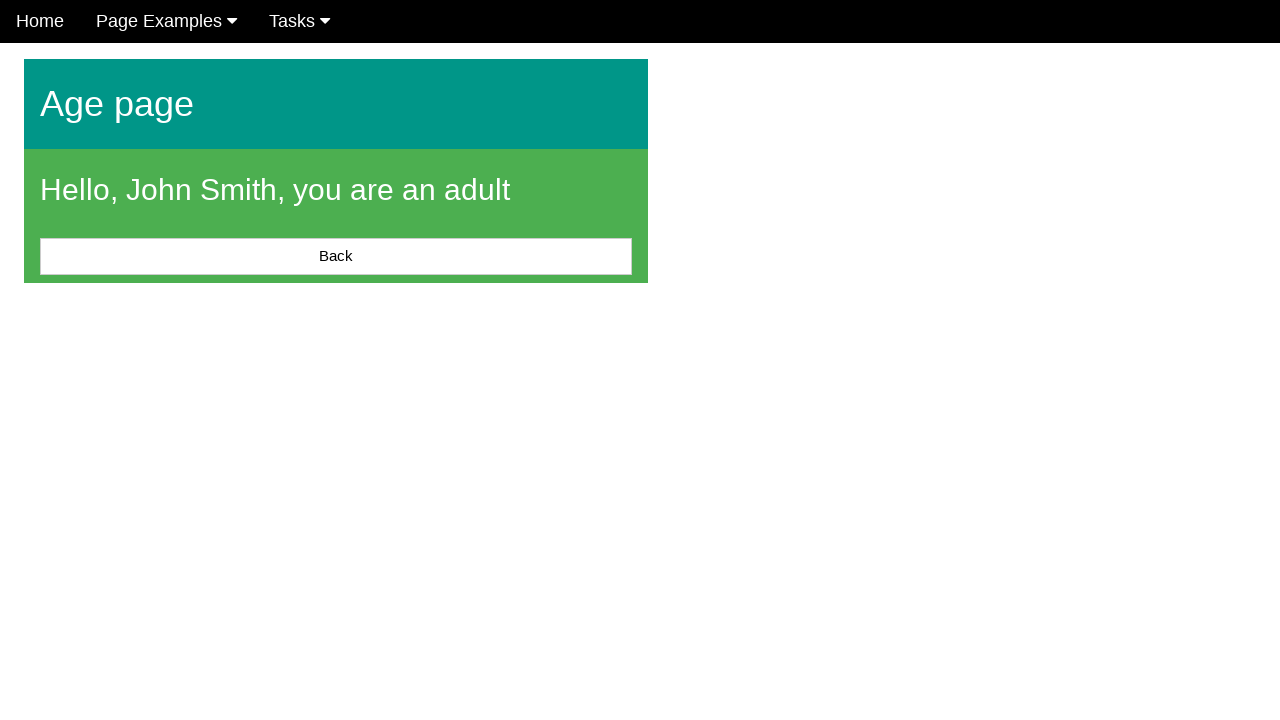

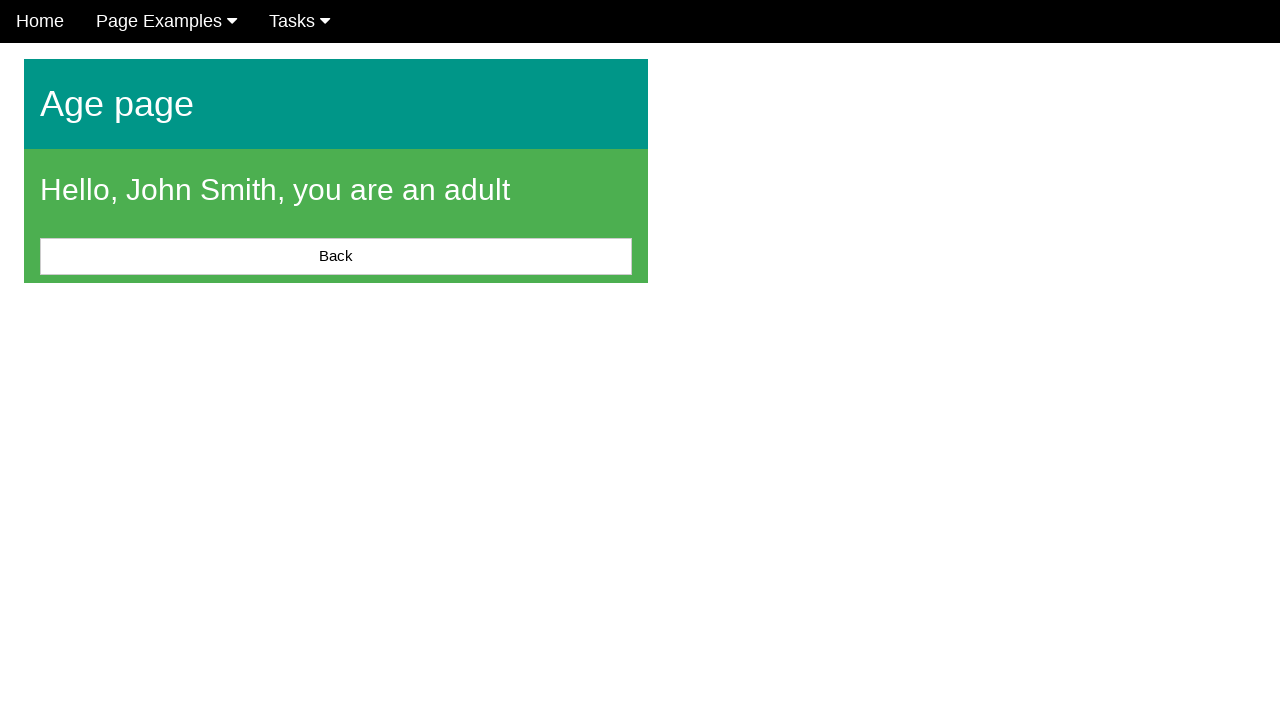